Tests the departure date field by clicking on it to open the date picker

Starting URL: https://www.aa.com/homePage.do

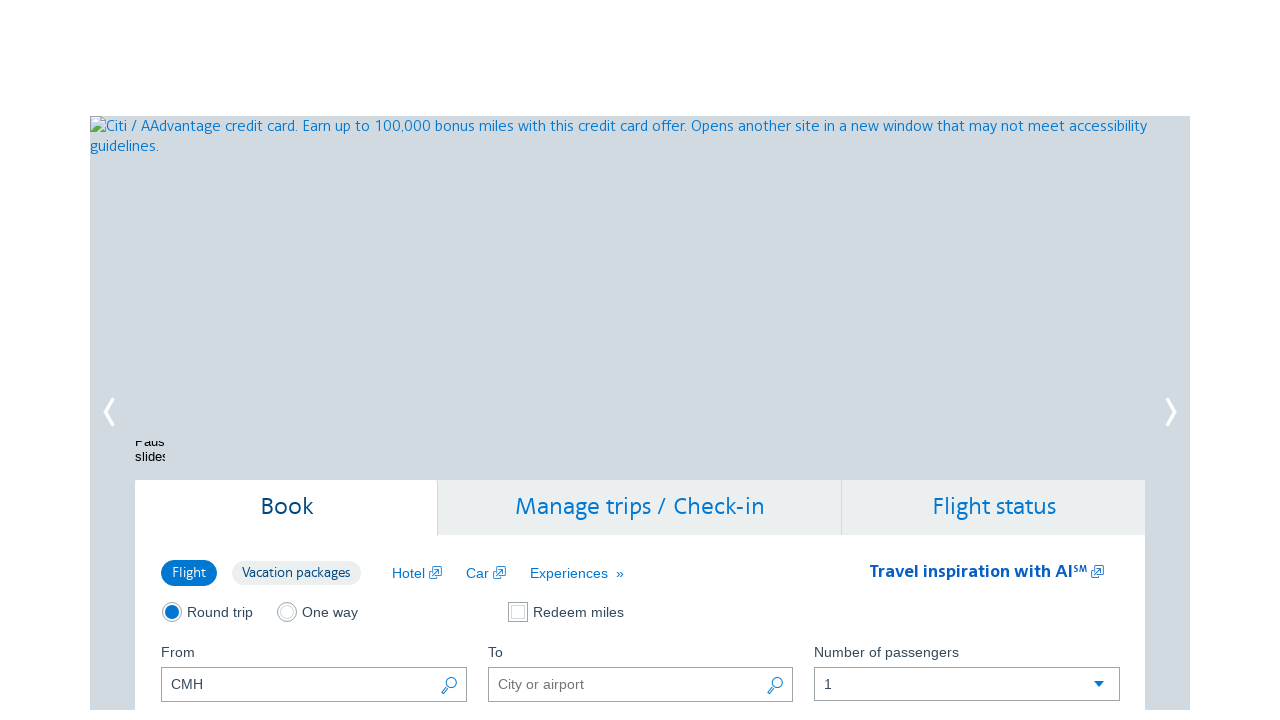

Navigated to American Airlines home page
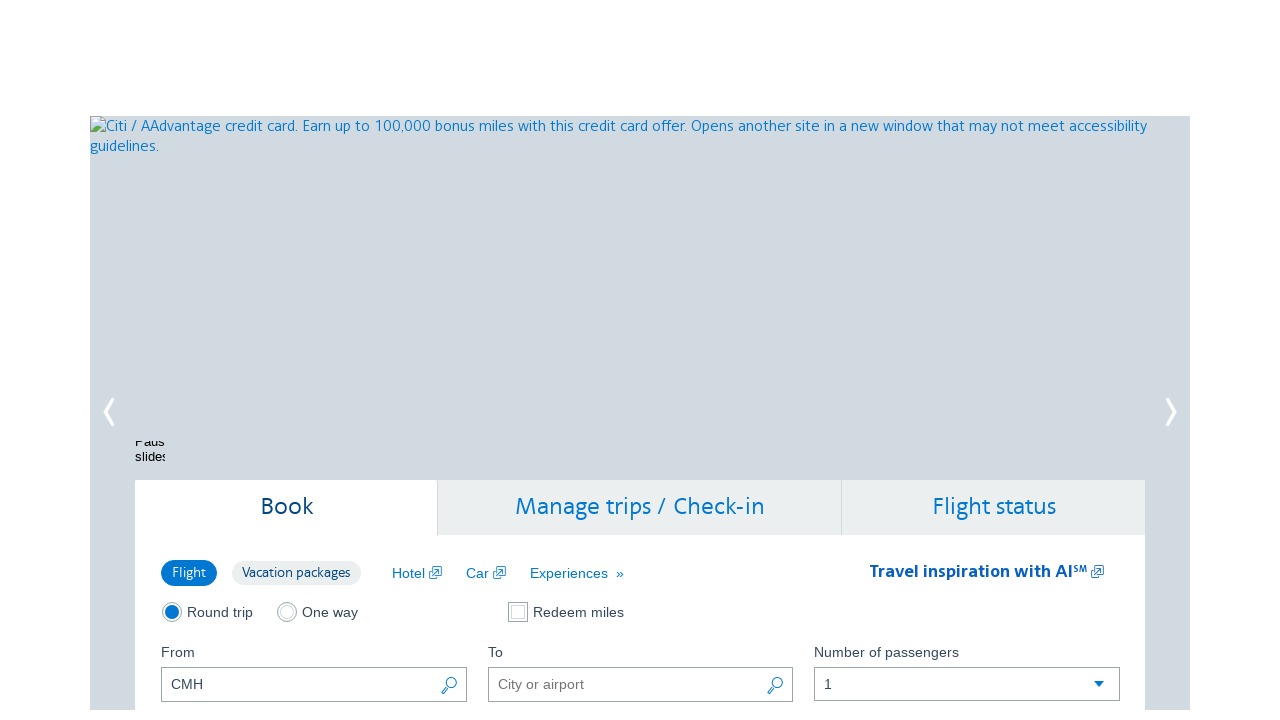

Clicked on departure date field to open date picker at (314, 361) on input[name='departDate']
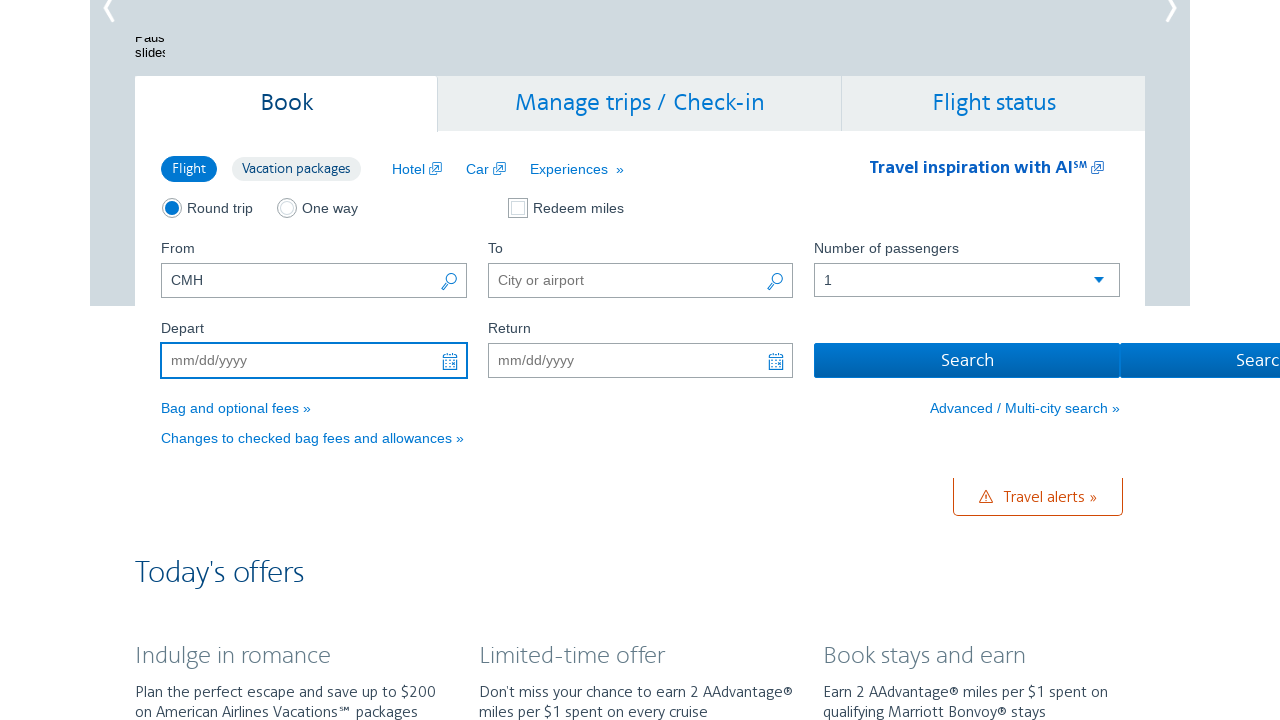

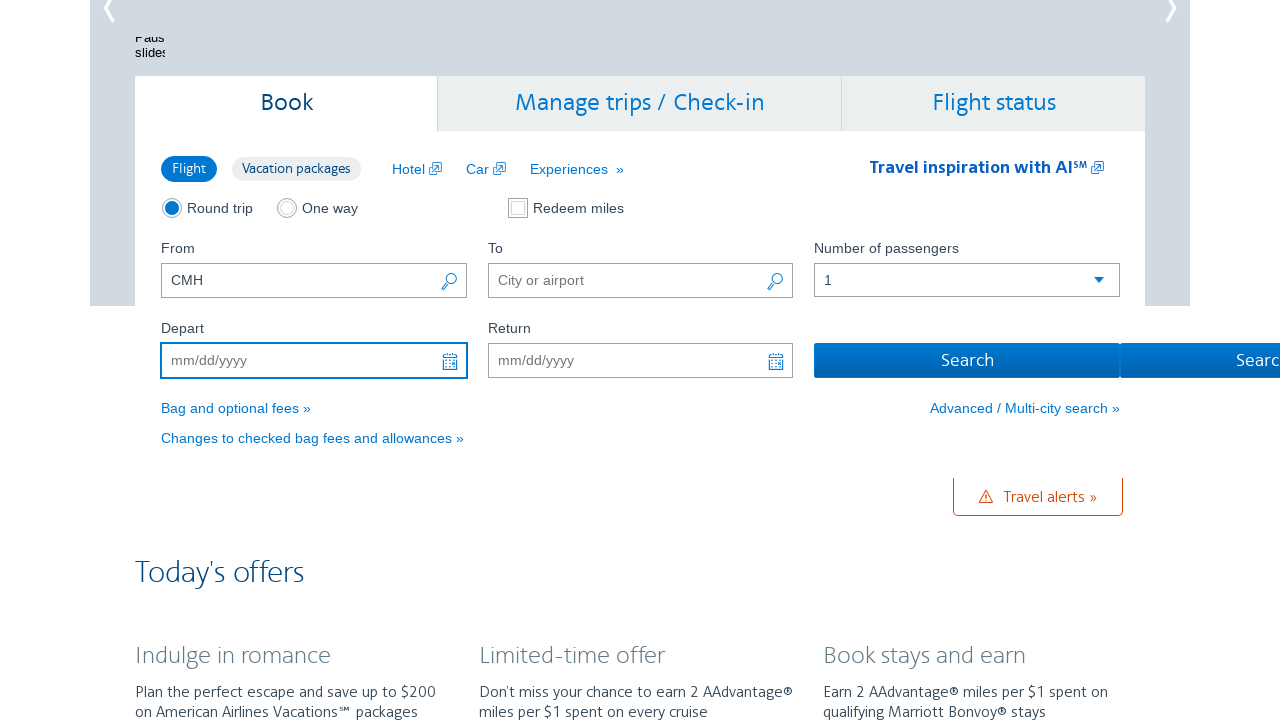